Clicks on letter H link and verifies languages starting with 'H' are displayed

Starting URL: https://www.99-bottles-of-beer.net/abc.html

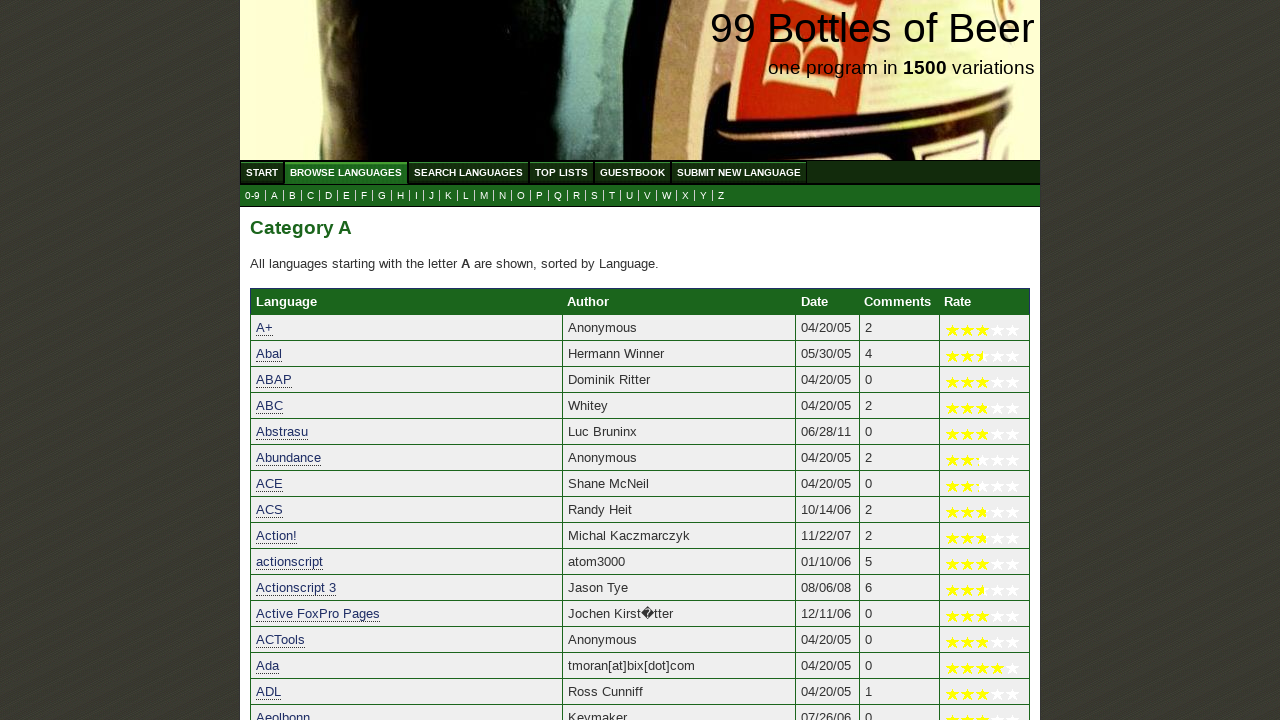

Clicked on letter H link at (400, 196) on a[href='h.html']
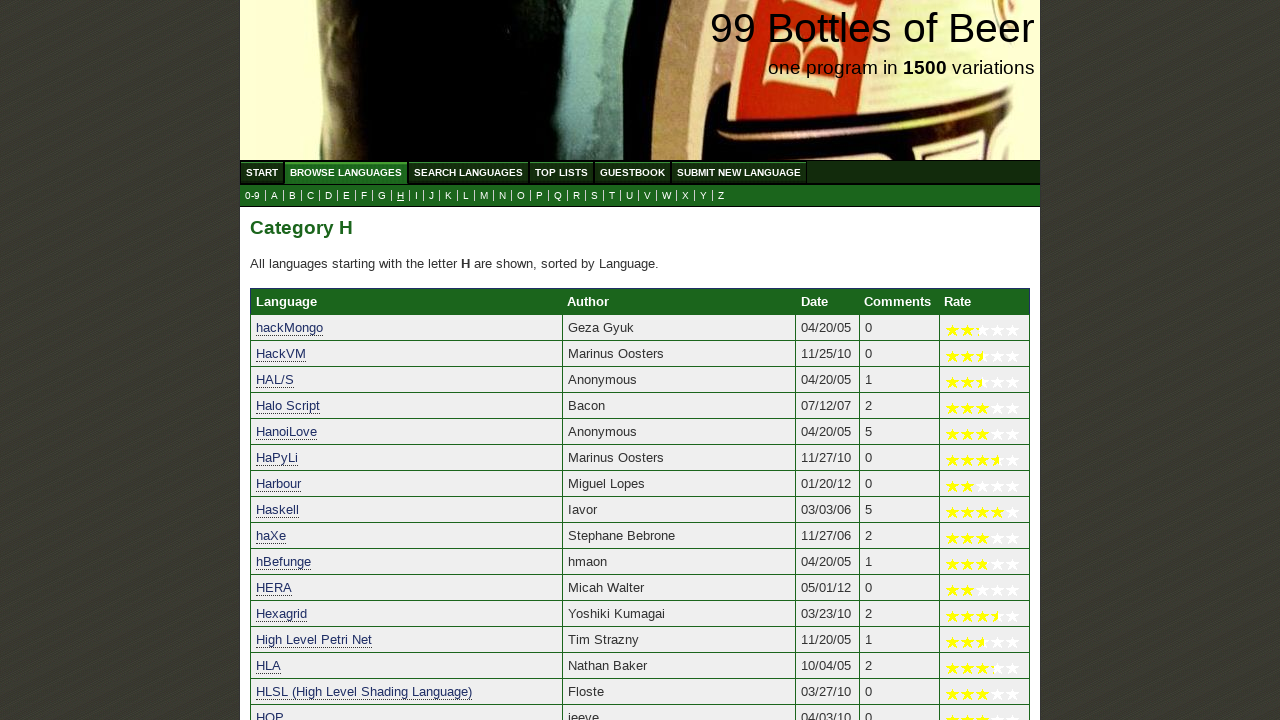

Languages starting with H have loaded
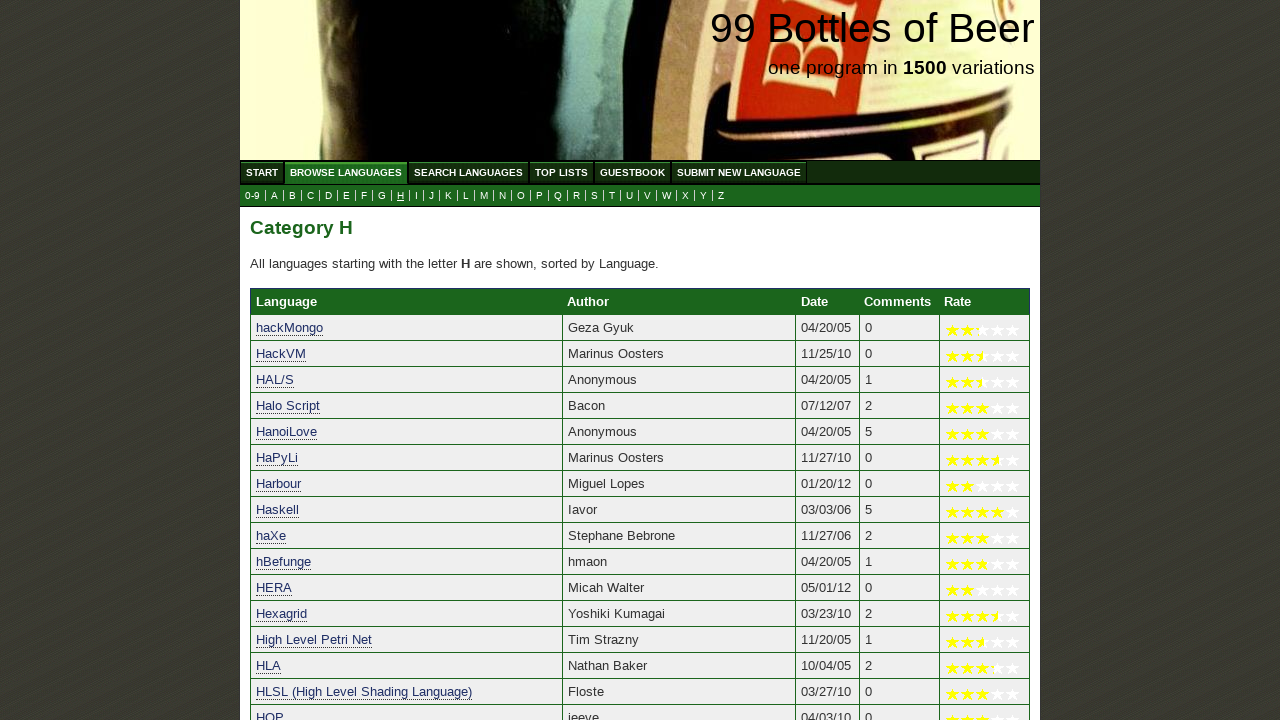

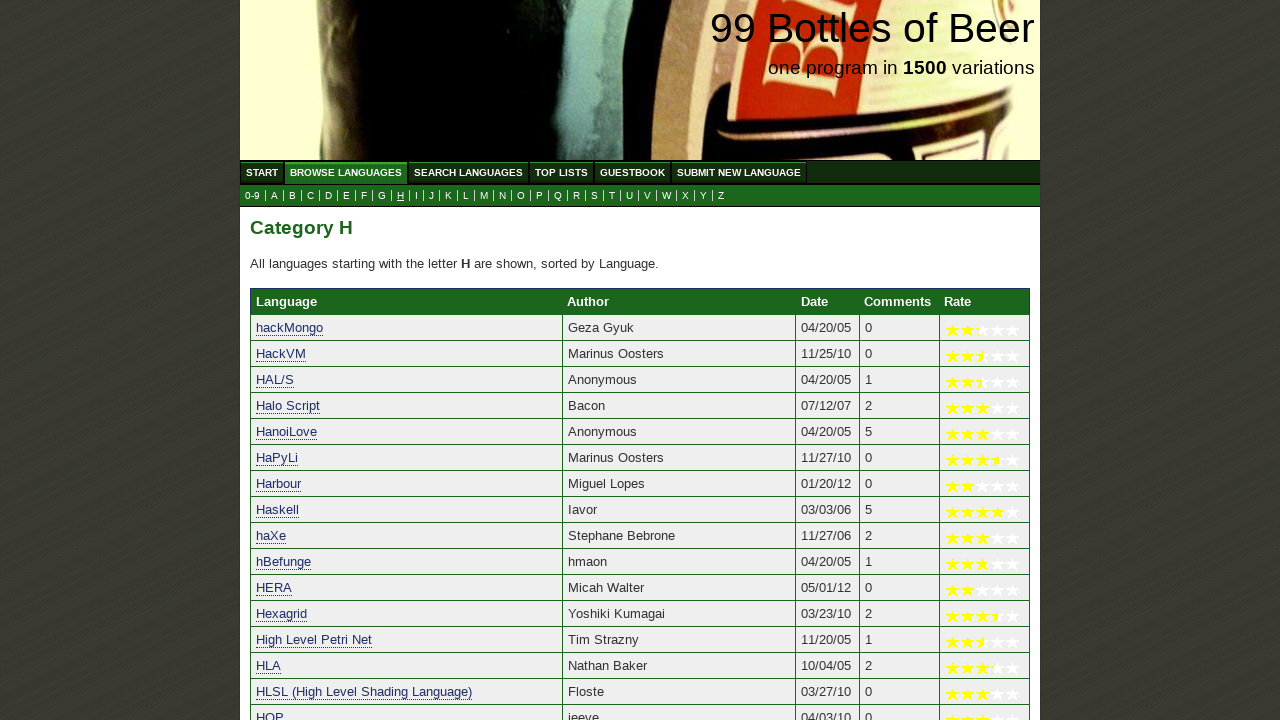